Tests JavaScript confirm dialog by clicking the confirm button and accepting the dialog

Starting URL: https://the-internet.herokuapp.com/javascript_alerts

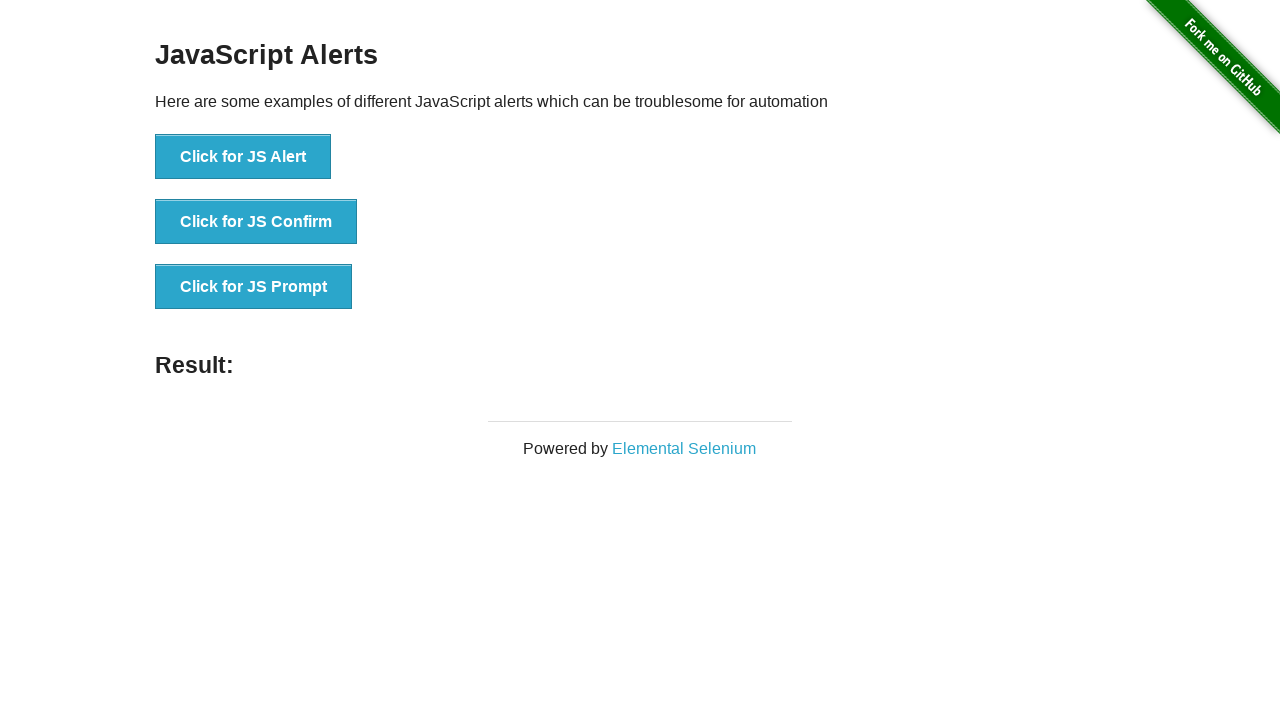

Set up dialog handler to accept dialogs
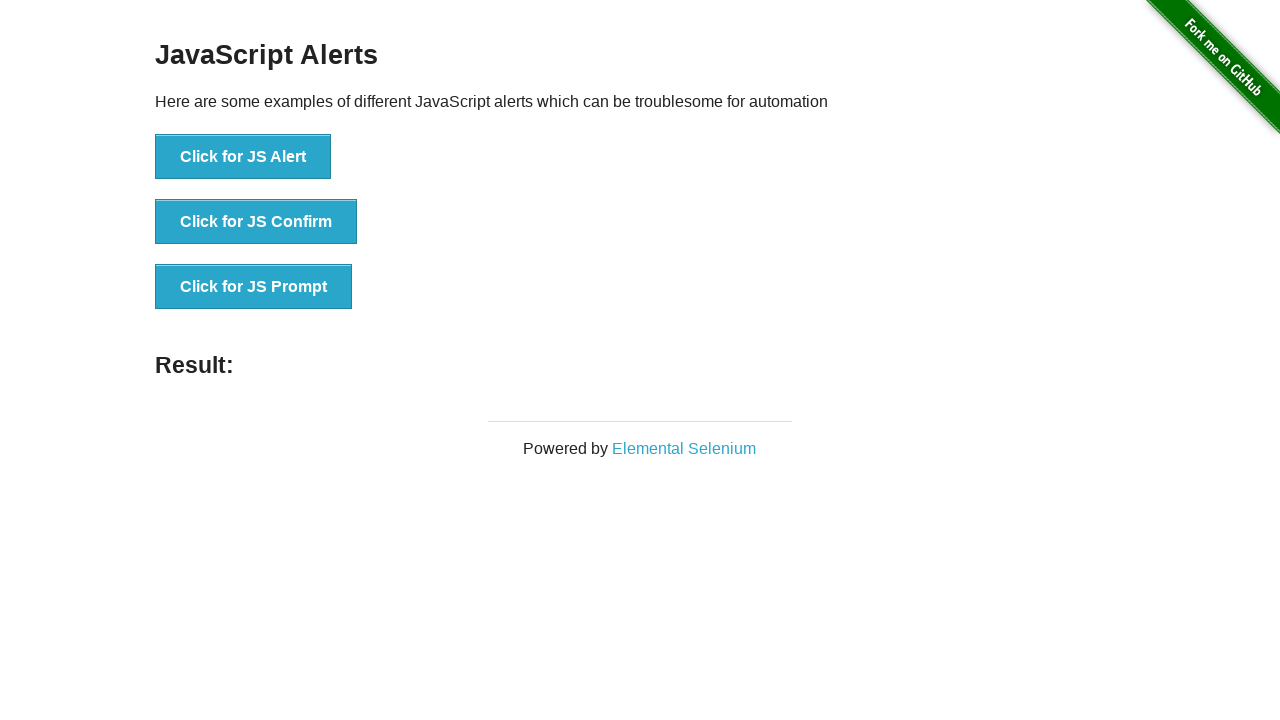

Clicked the confirm button to trigger JavaScript dialog at (256, 222) on [onclick='jsConfirm()']
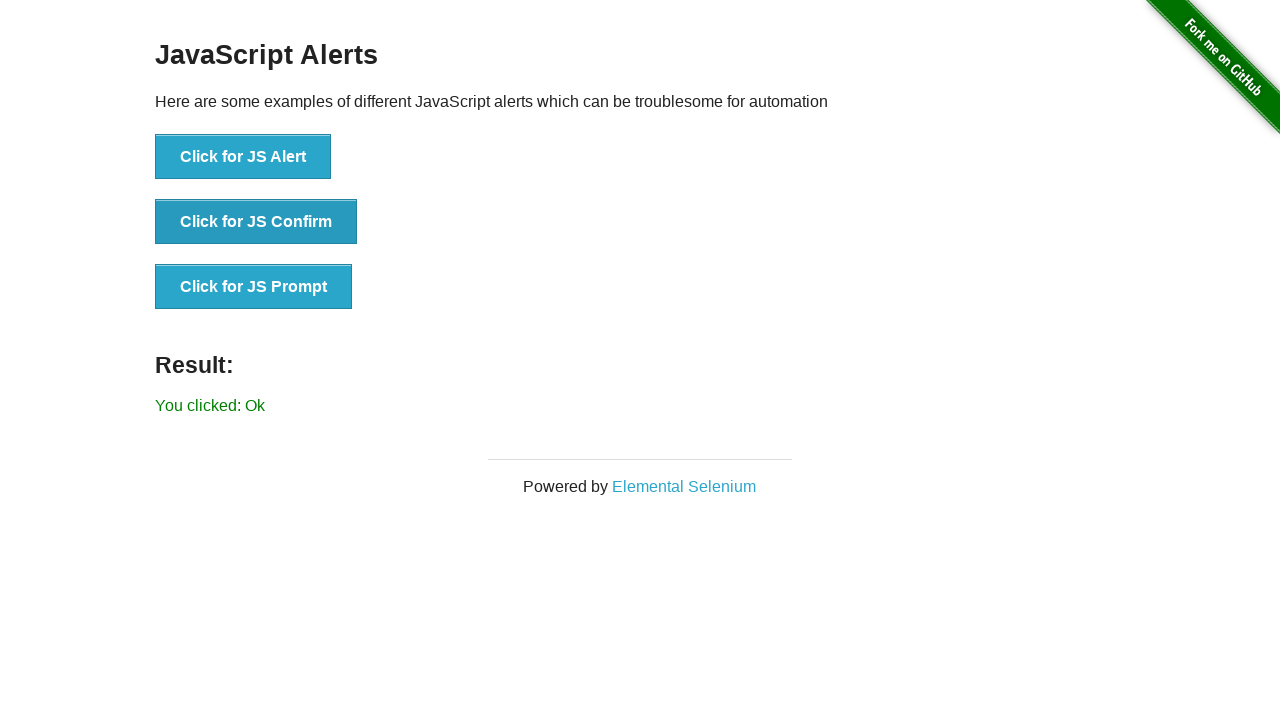

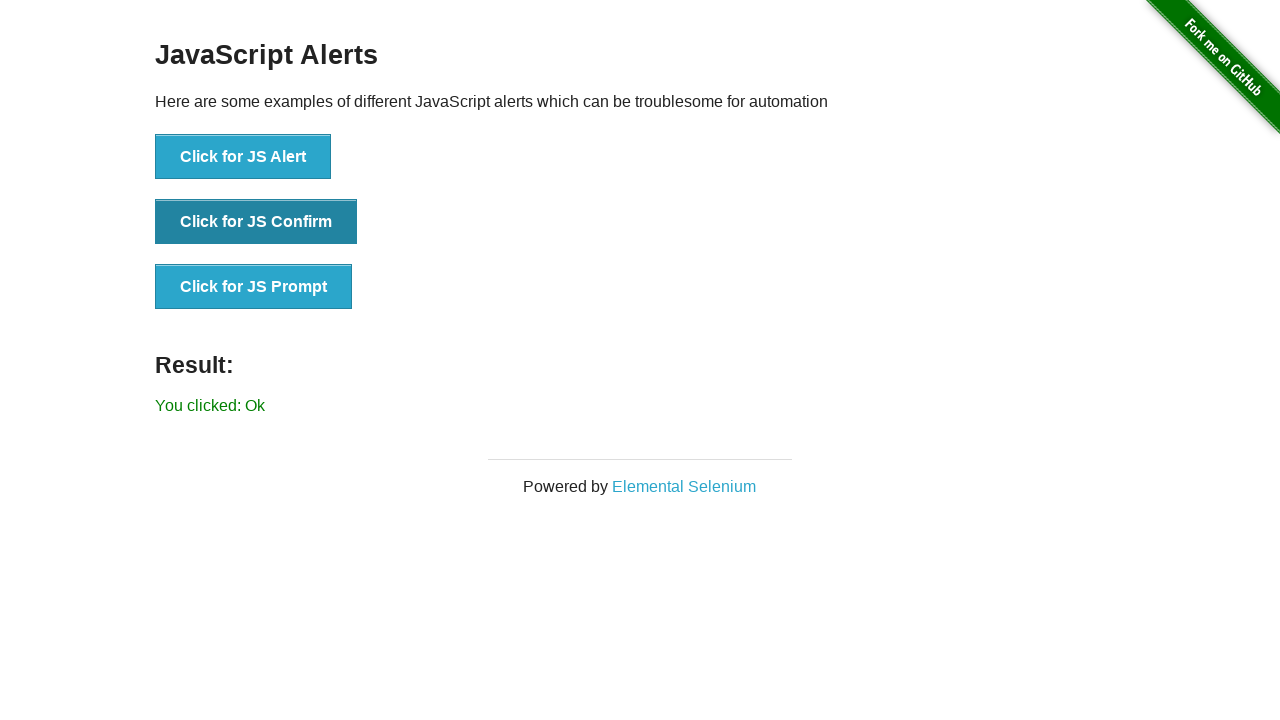